Tests various link functionalities including navigation, finding URLs without clicking, checking for broken links, and duplicate link handling

Starting URL: https://www.leafground.com/link.xhtml

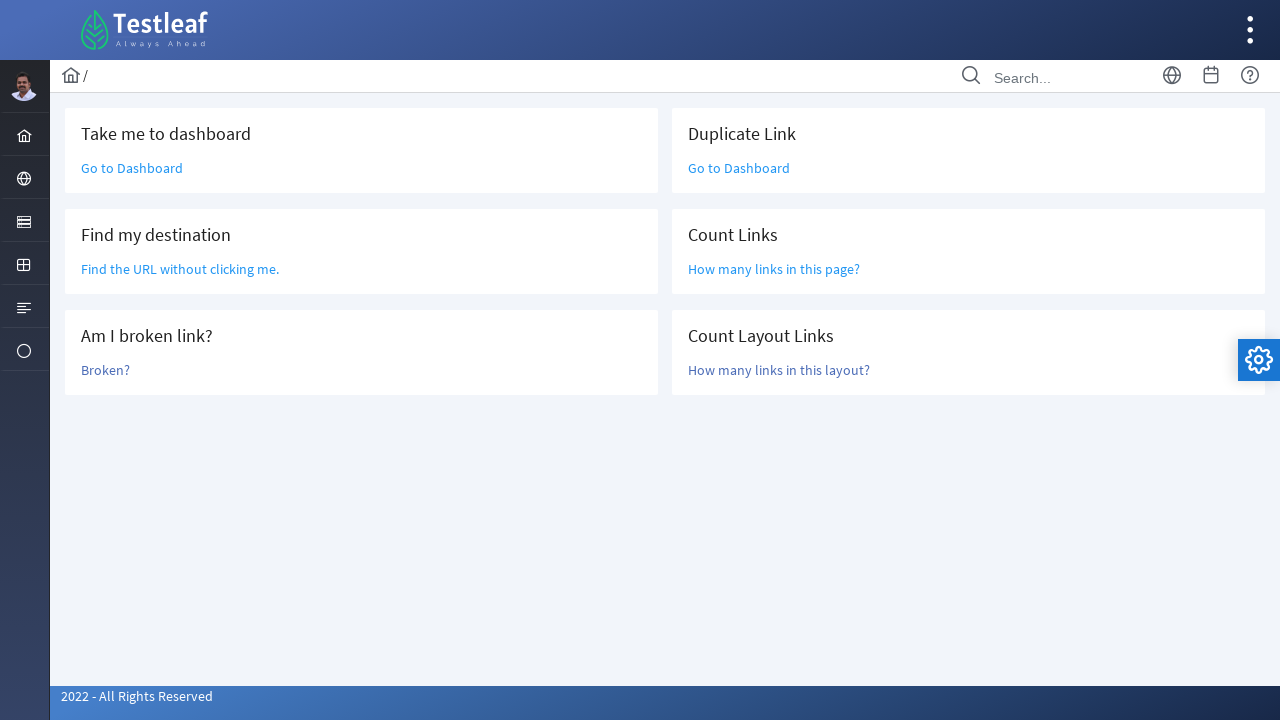

Clicked on 'Go to Dashboard' link at (132, 168) on (//a[text()='Go to Dashboard'])[1]
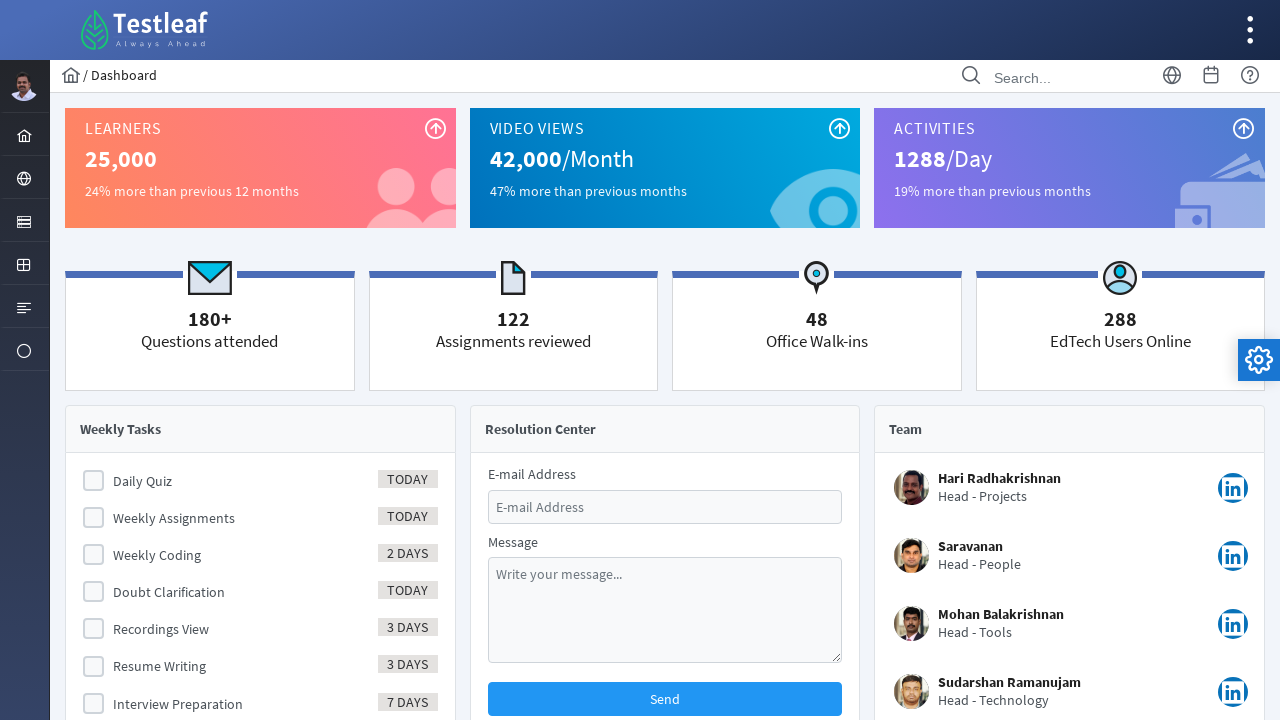

Navigated back to links page
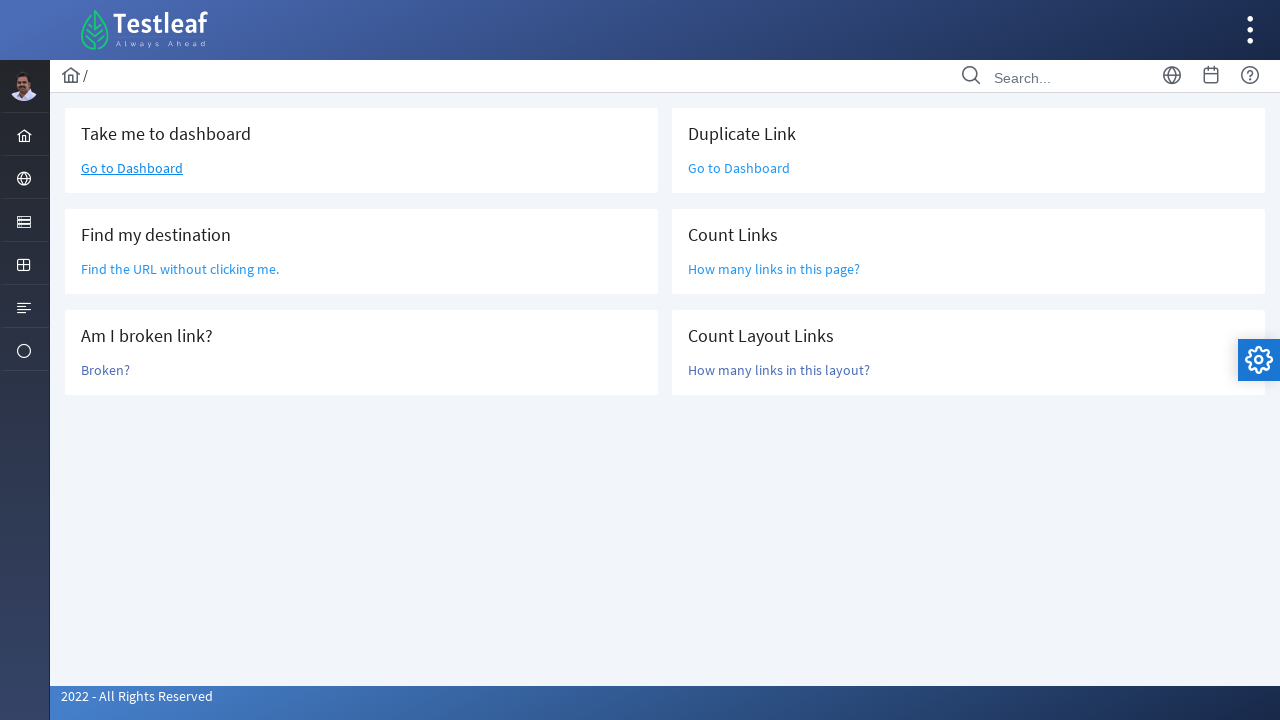

Located the 'Find the URL without clicking me' link
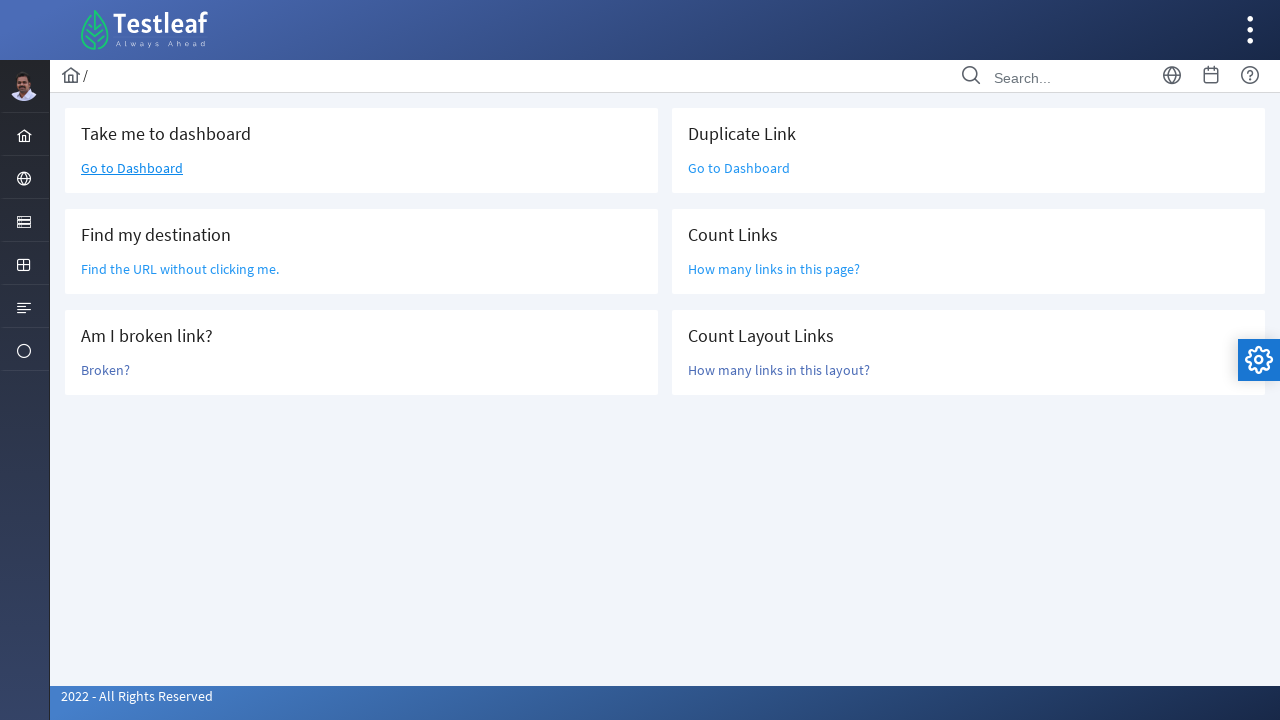

Retrieved href attribute: /grid.xhtml
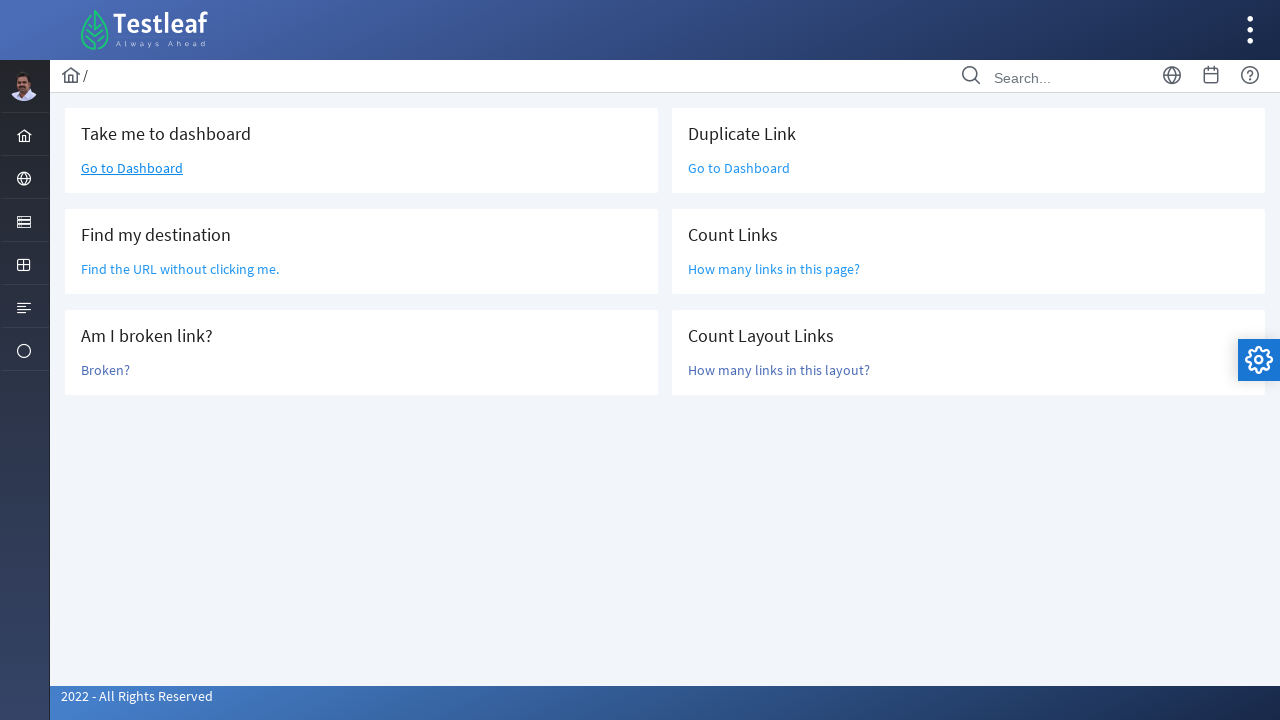

Clicked on 'Broken?' link to check if broken at (106, 370) on text=Broken?
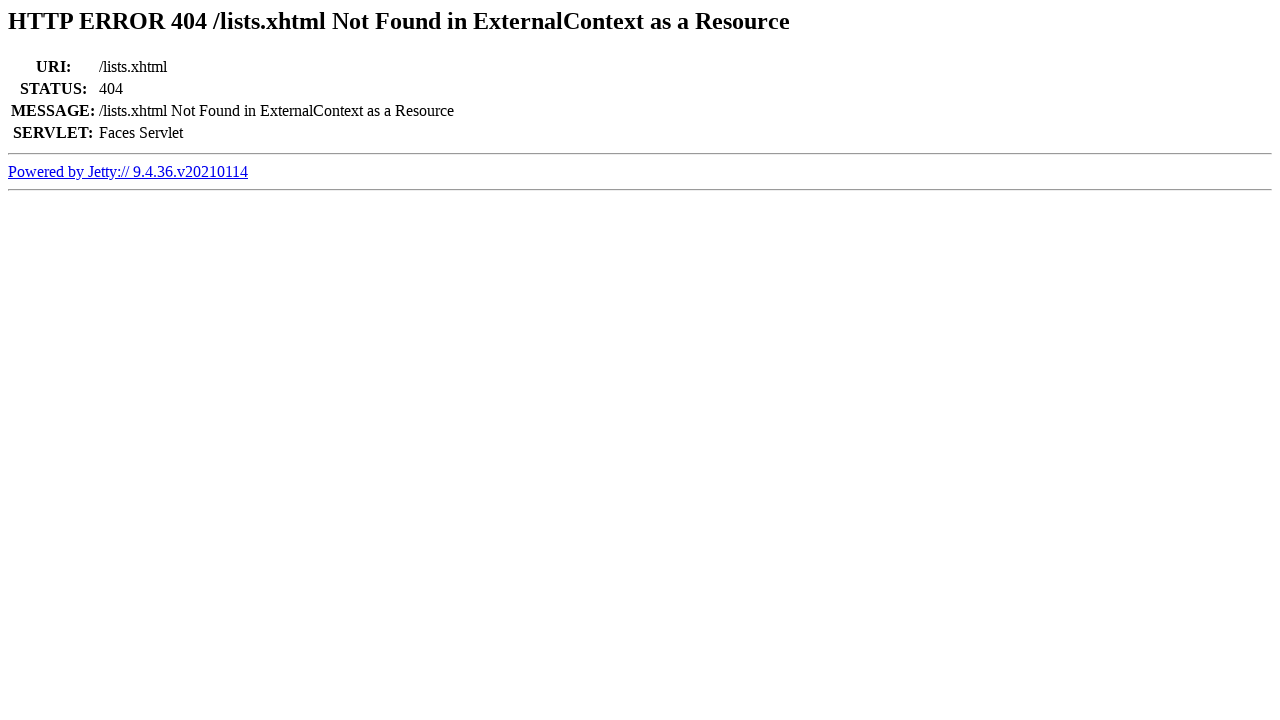

Retrieved page title: Error 404 /lists.xhtml Not Found in ExternalContext as a Resource
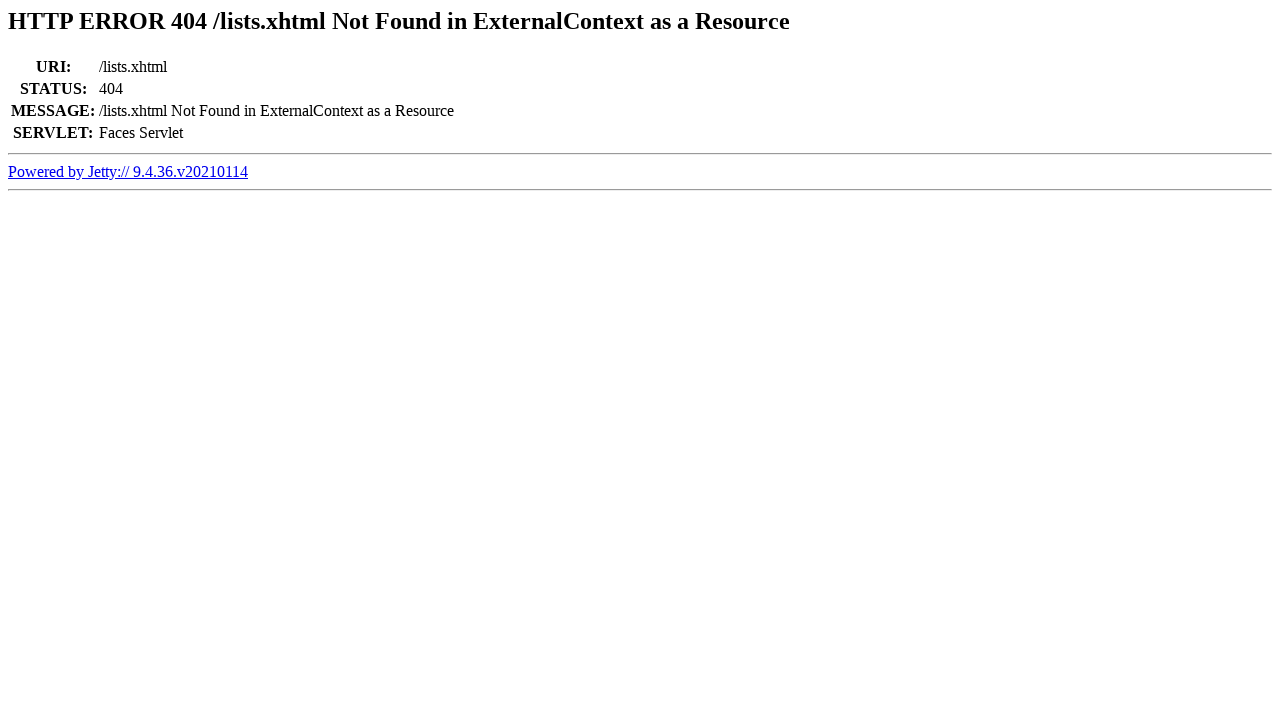

Determined that link is broken (Error in title)
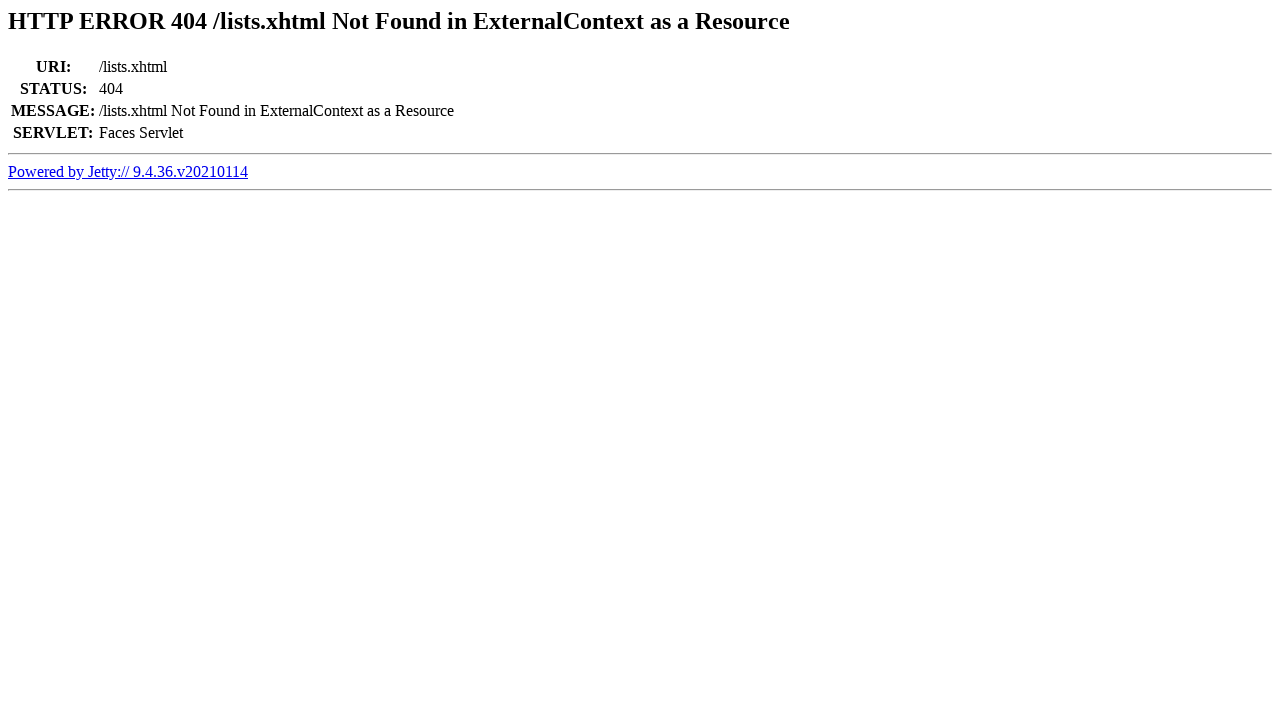

Navigated back to links page
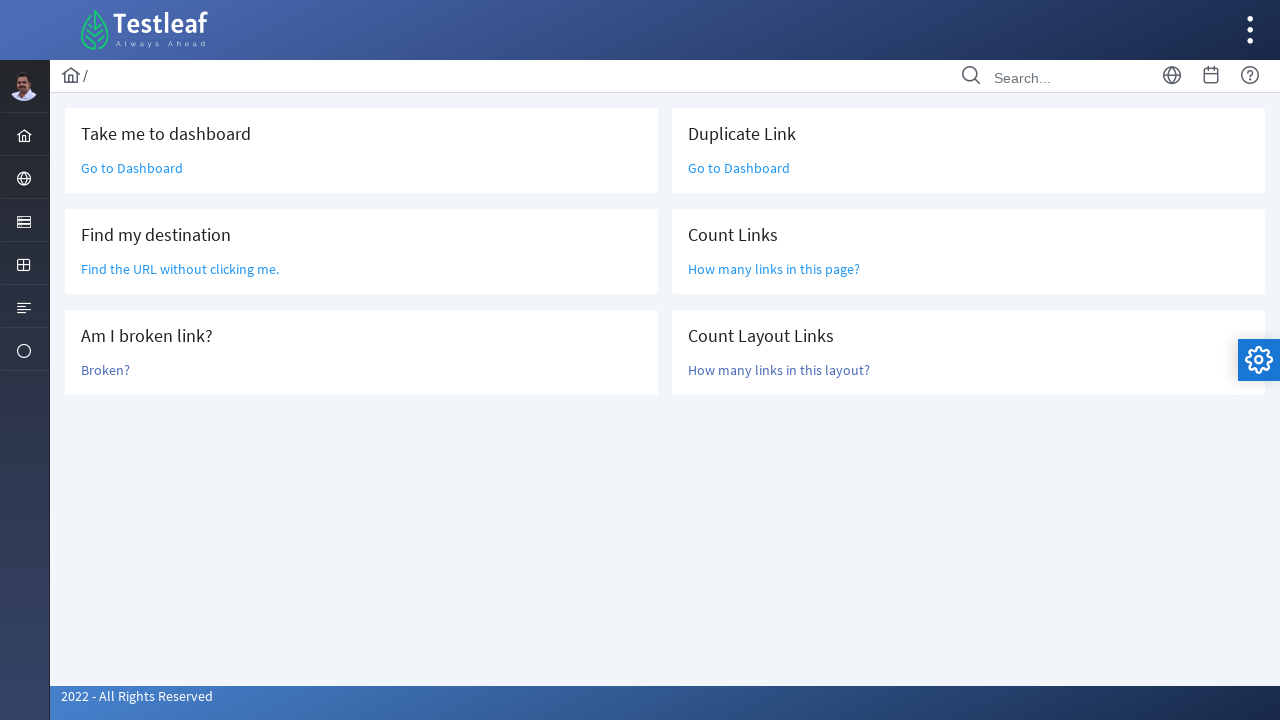

Clicked on duplicate 'Go to Dashboard' link at (132, 168) on xpath=//a[text()='Go to Dashboard']
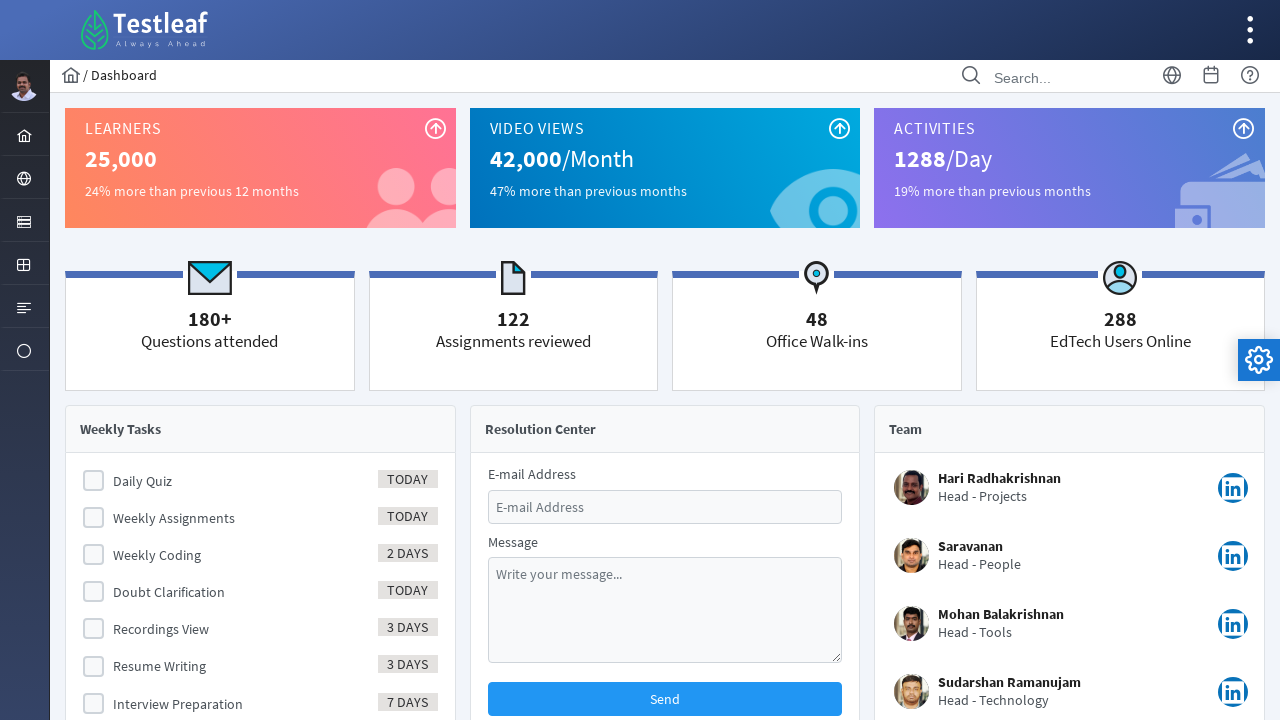

Navigated back to links page
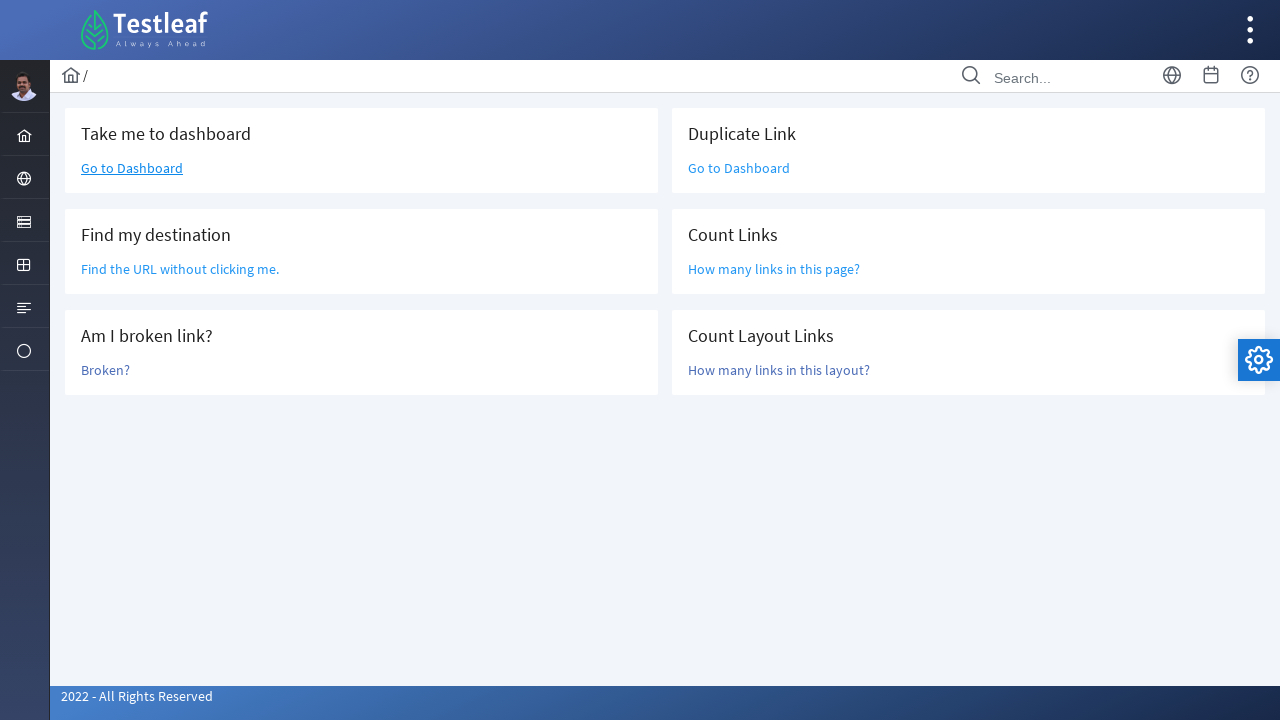

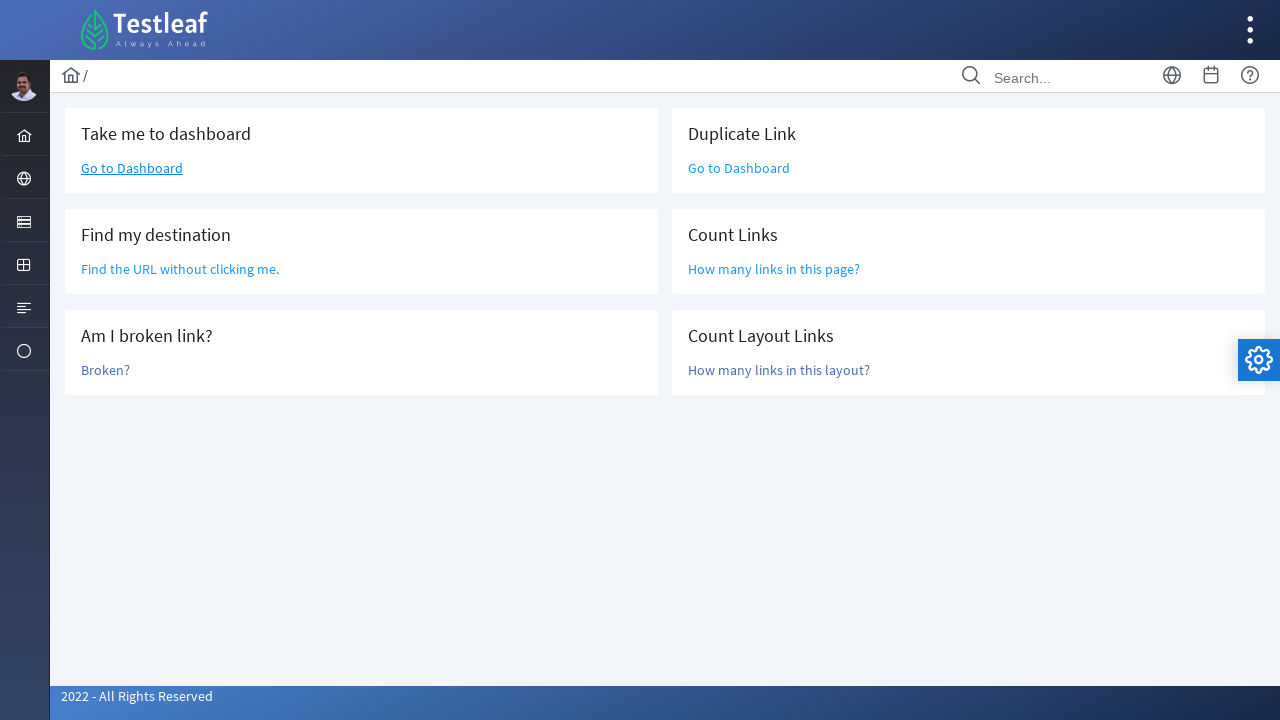